Calculates the sum of two numbers displayed on the page, selects the sum from a dropdown menu, and submits the form

Starting URL: http://suninjuly.github.io/selects1.html

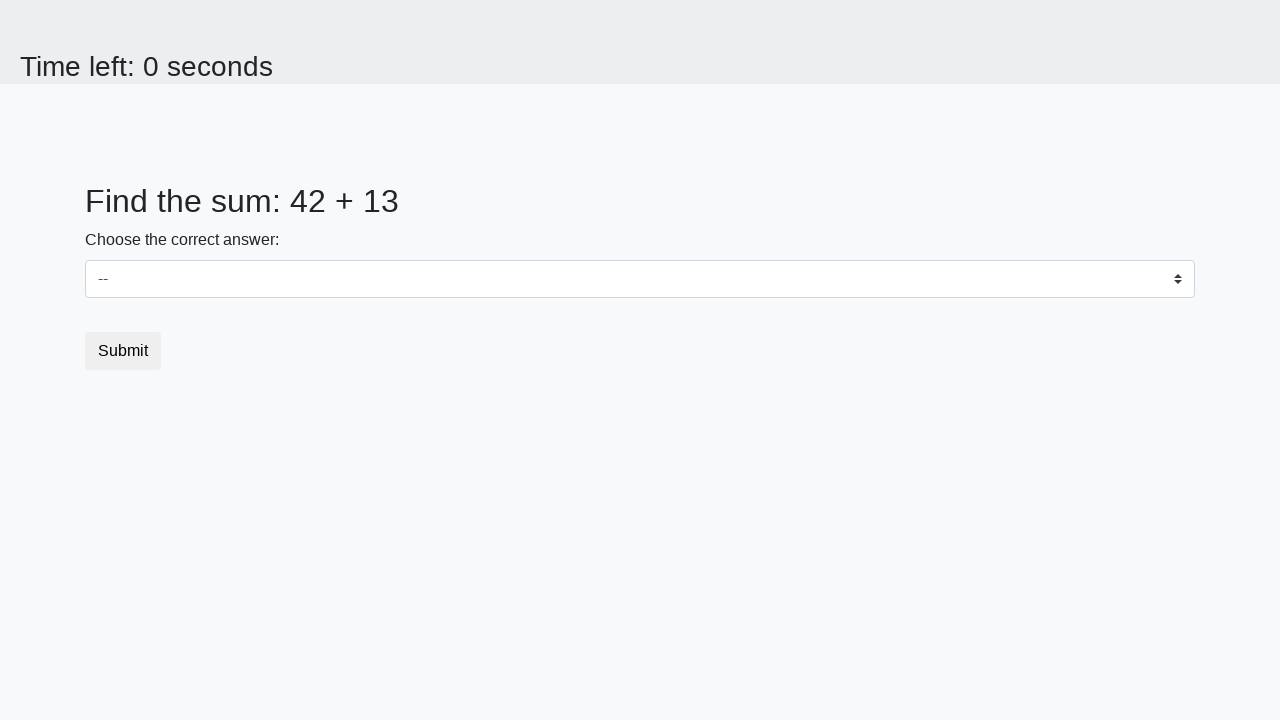

Retrieved first number from #num1
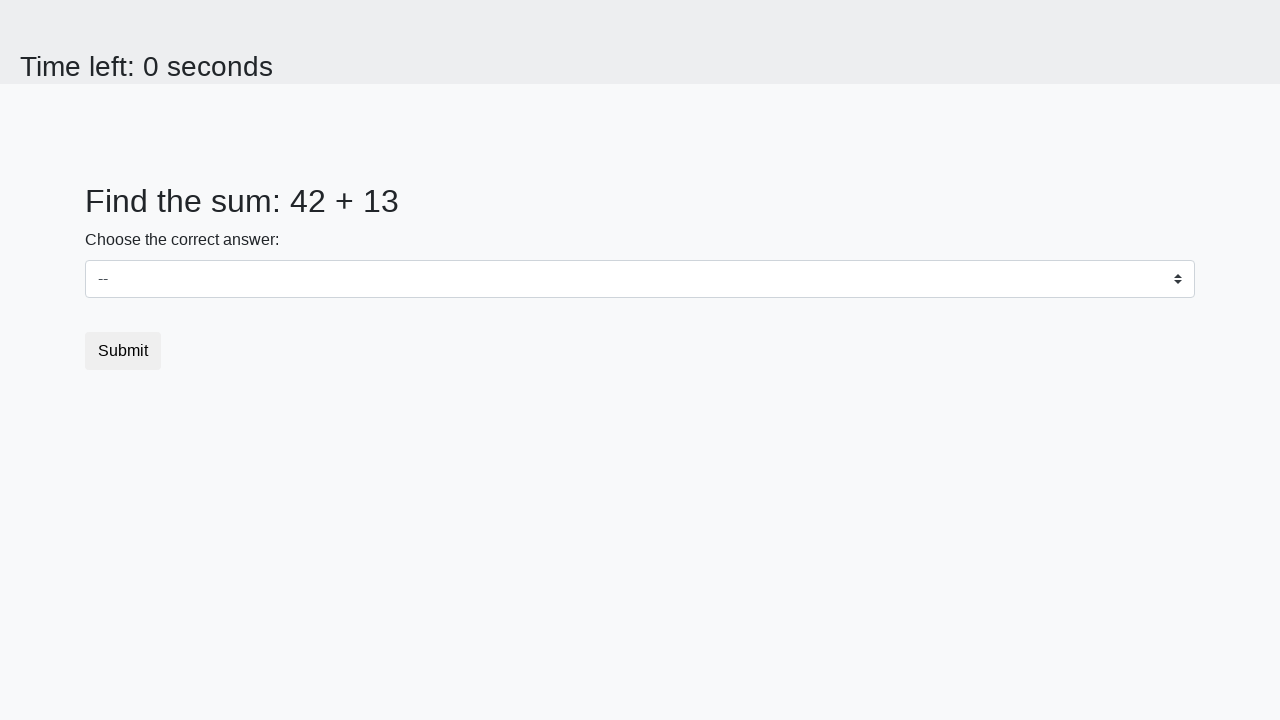

Retrieved second number from #num2
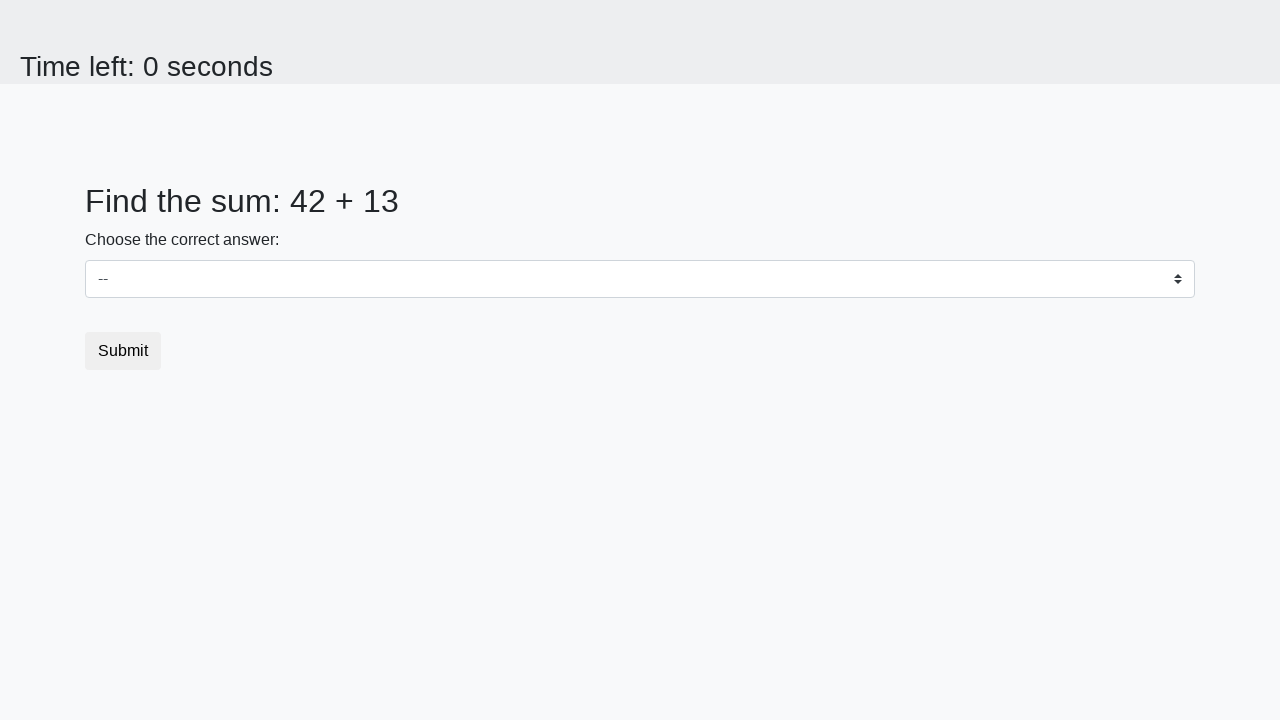

Calculated sum: 42 + 13 = 55
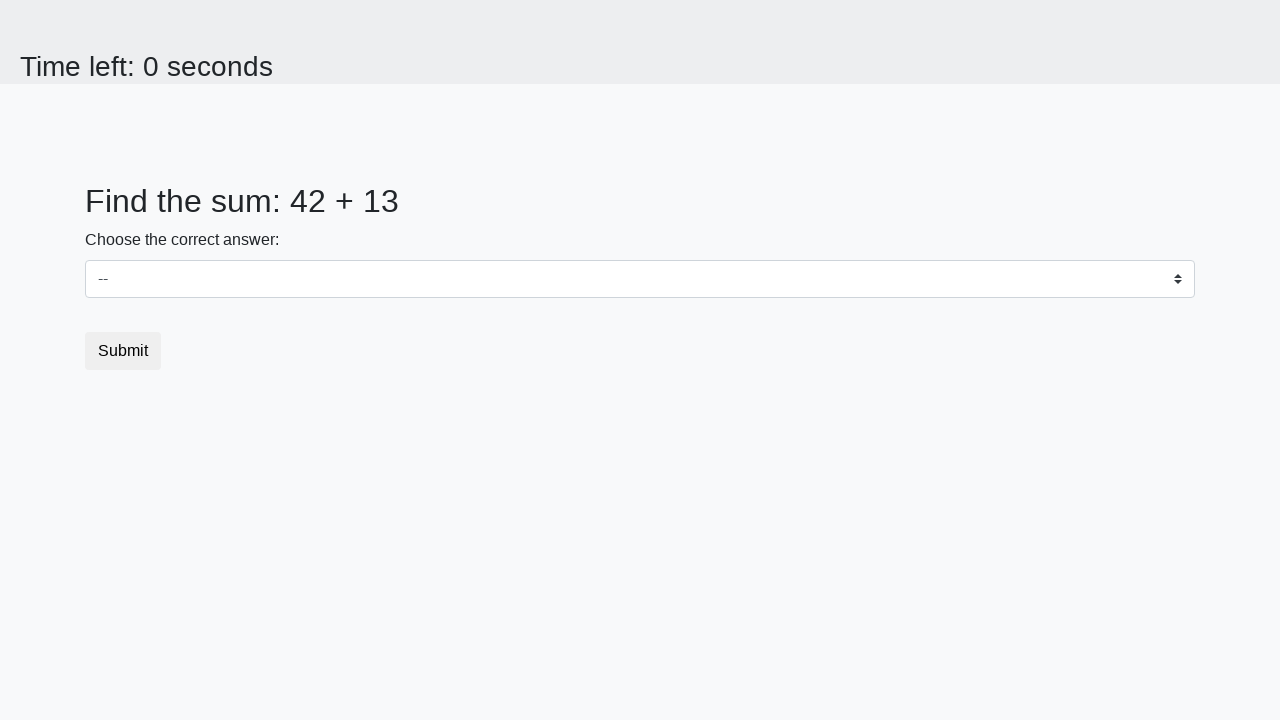

Selected sum value '55' from dropdown on #dropdown
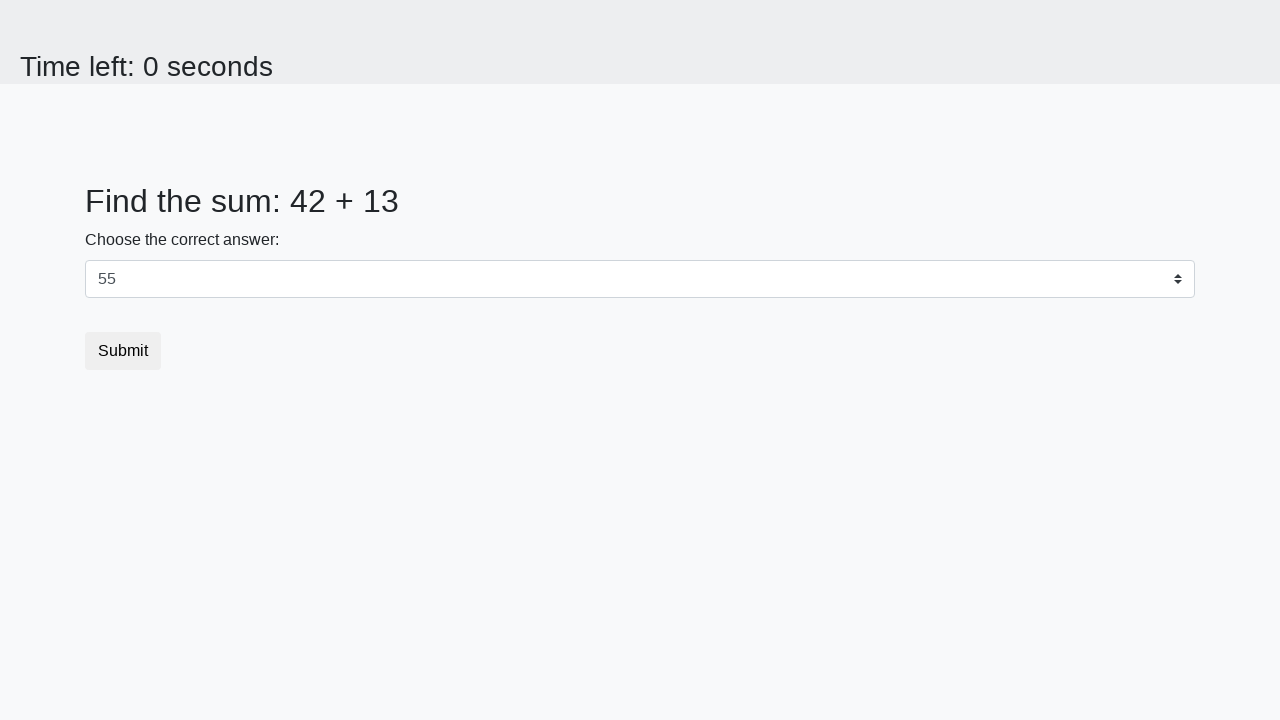

Clicked submit button at (123, 351) on .btn
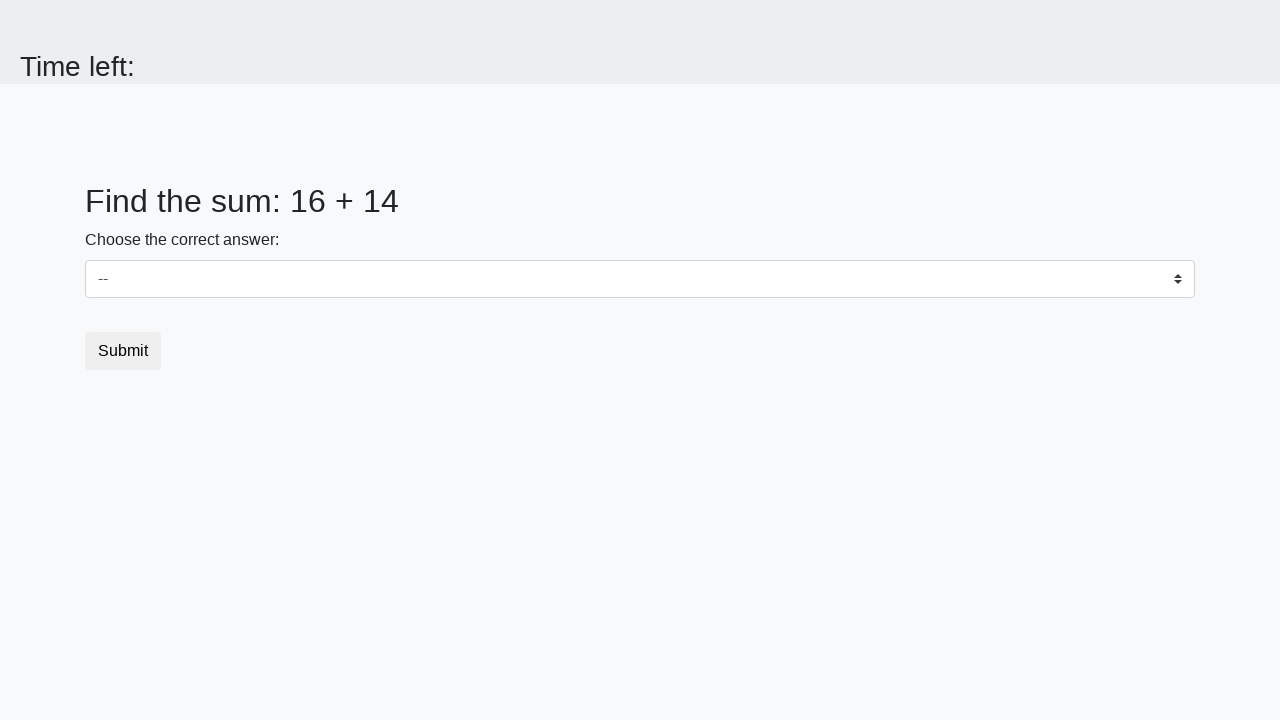

Alert handler registered and accepted
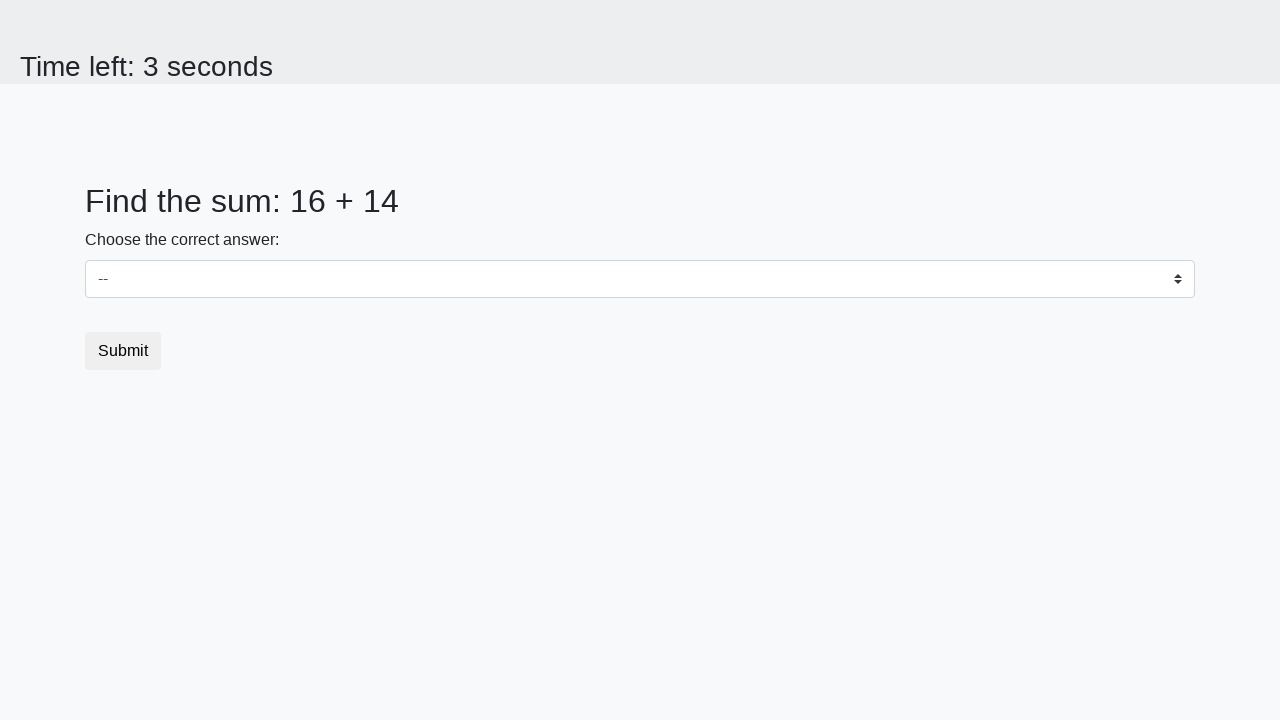

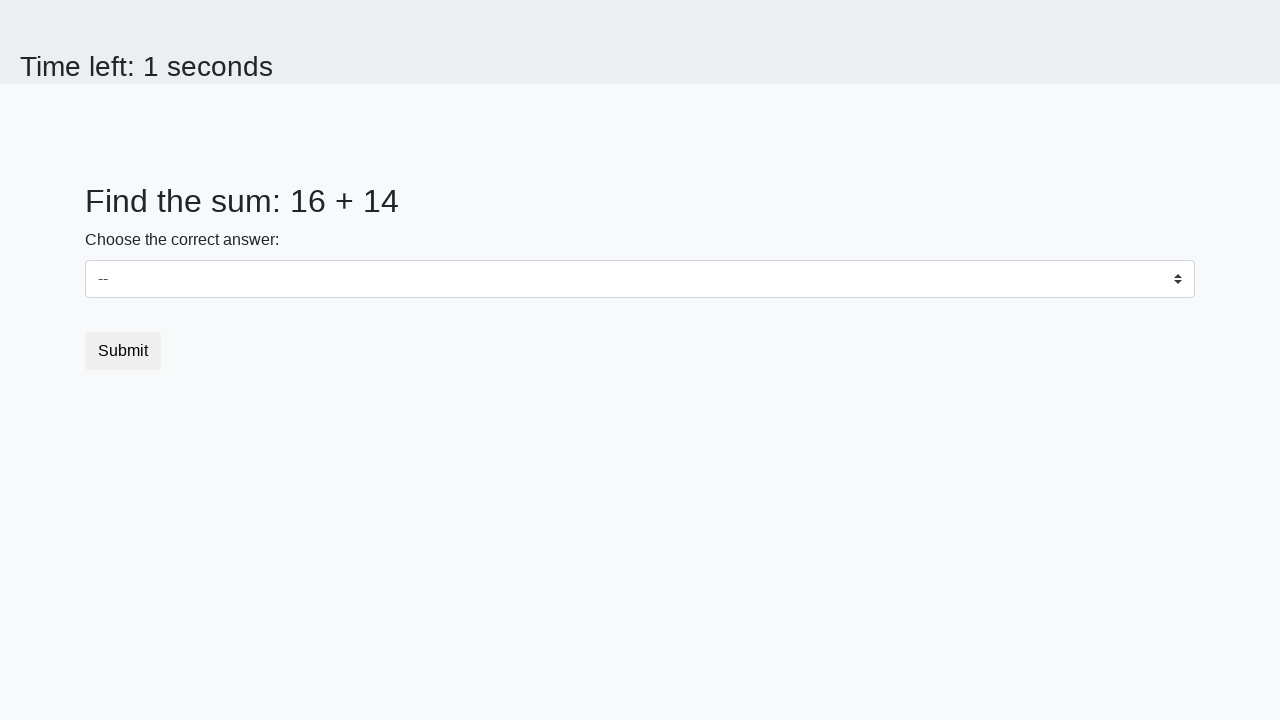